Tests flight booking website registration form by filling out user details and submitting the registration

Starting URL: http://flights.qedgetech.com/

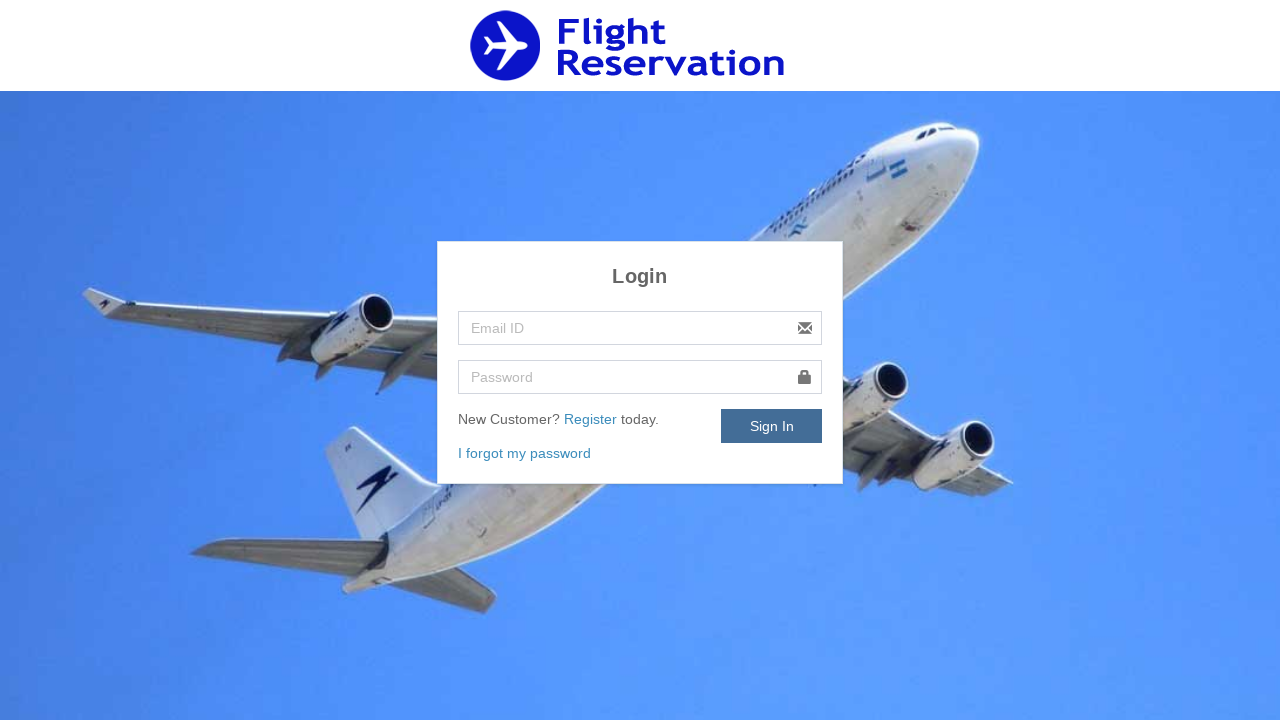

Clicked Register link to navigate to registration form at (592, 419) on xpath=//a[normalize-space()='Register']
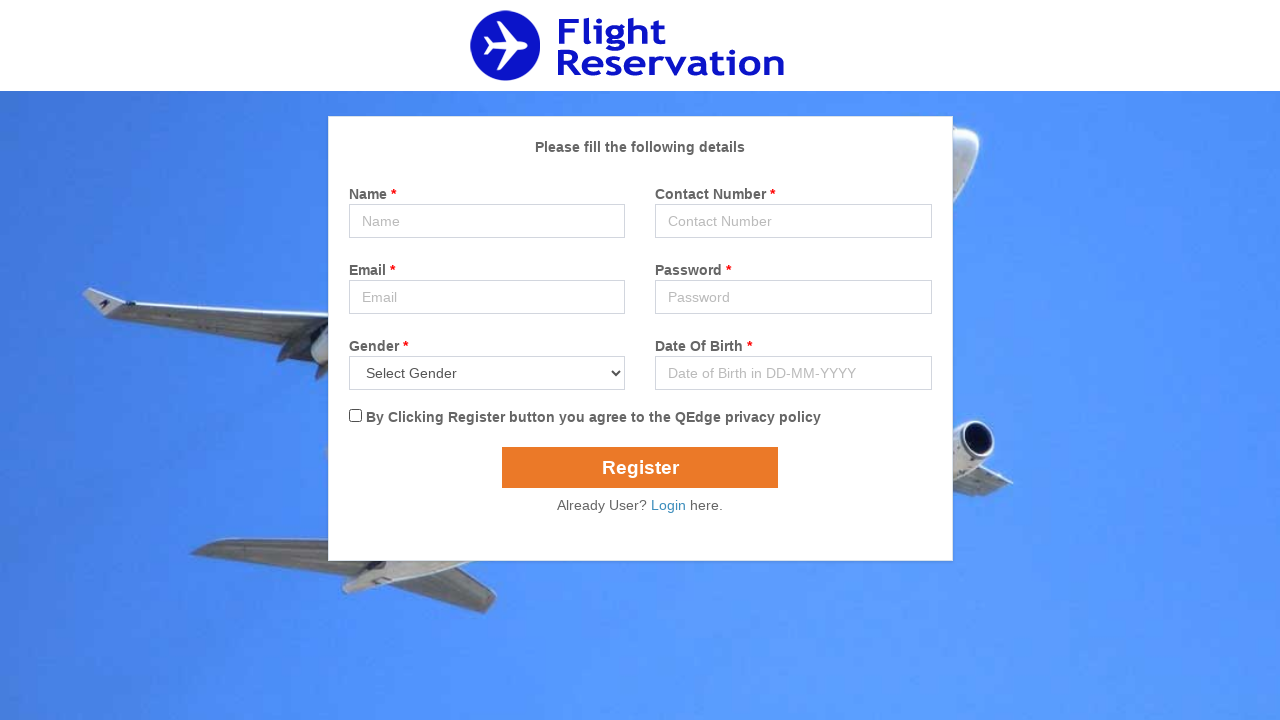

Filled name field with 'Amitkumar' on //input[@id='name']
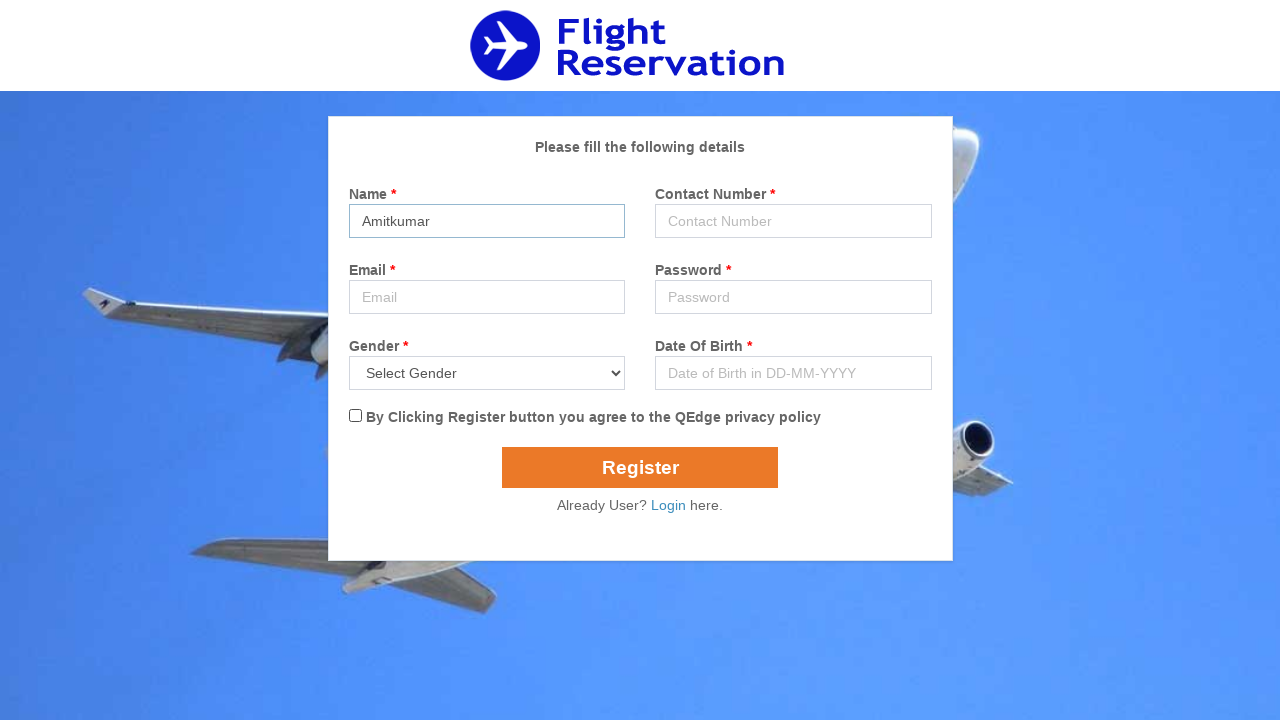

Filled contact field with '8260259119' on //input[@id='contact']
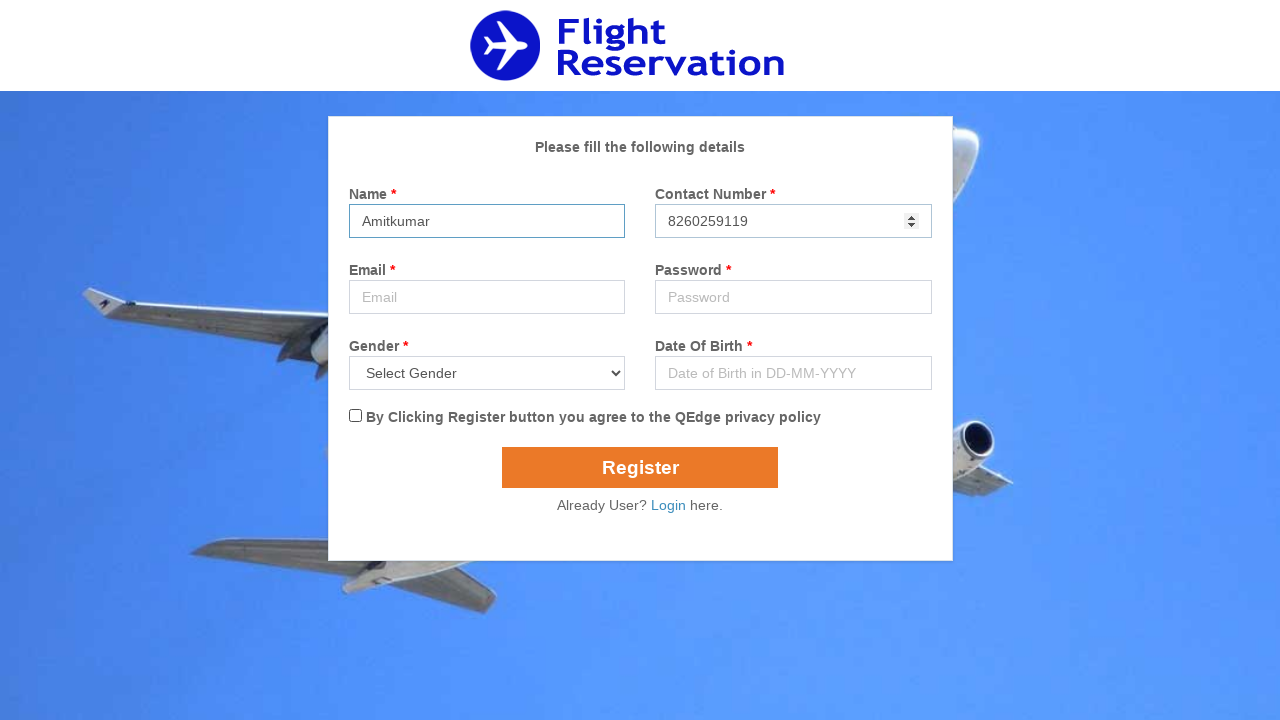

Filled email field with 'testuser2024@gmail.com' on //input[@id='email']
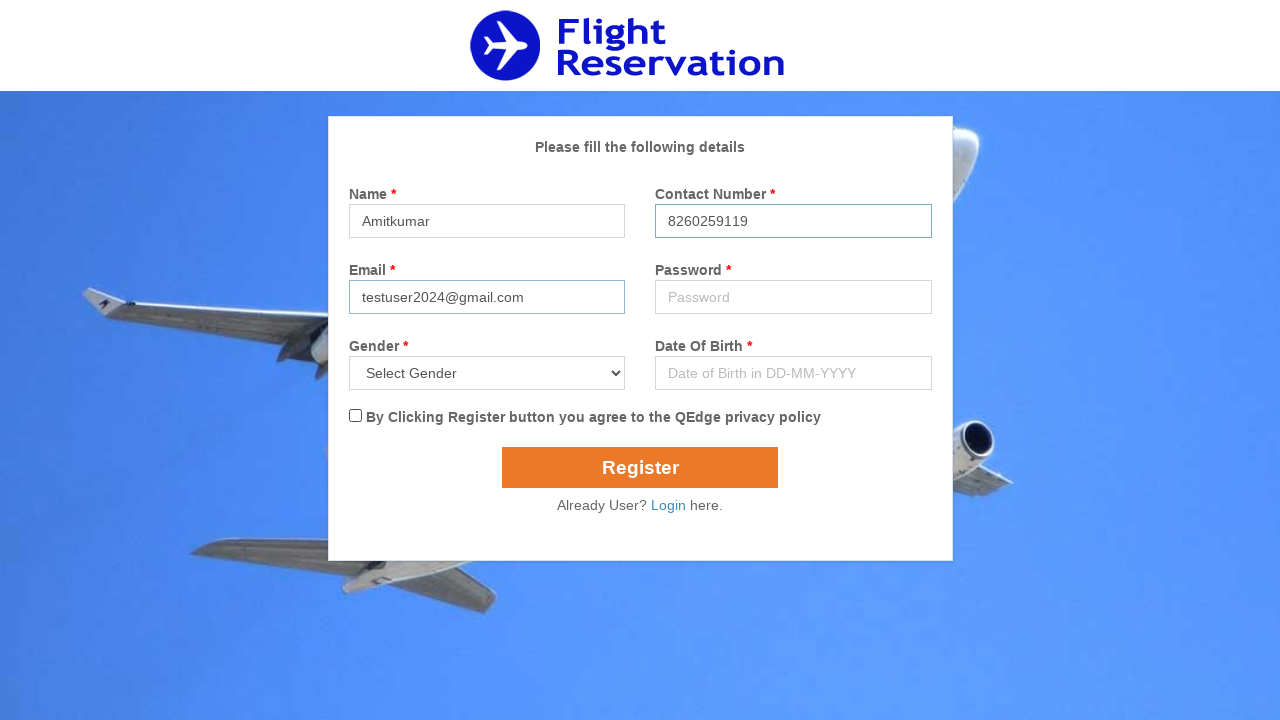

Filled address field with '123 Test Street, Test City' on //input[@id='address']
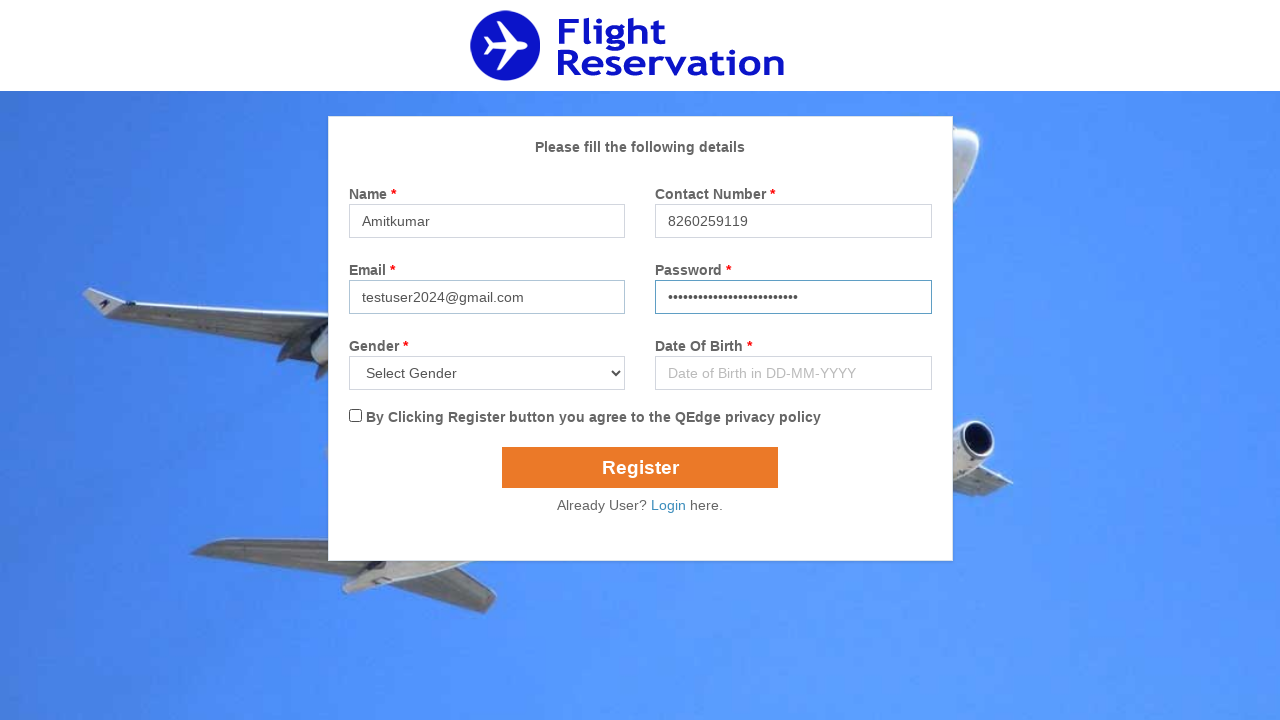

Selected 'Male' from gender dropdown on //select[@name='gender']
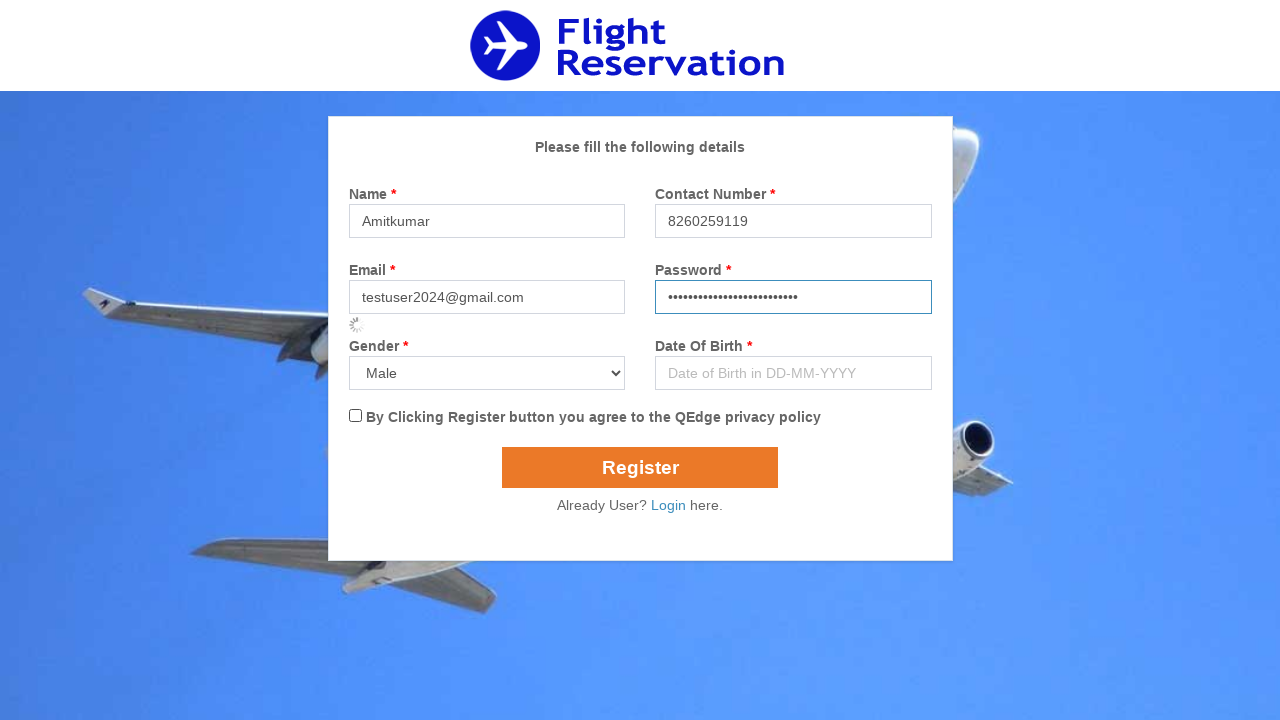

Filled date of birth field with '15-06-1995' on //input[@id='popupDatepicker']
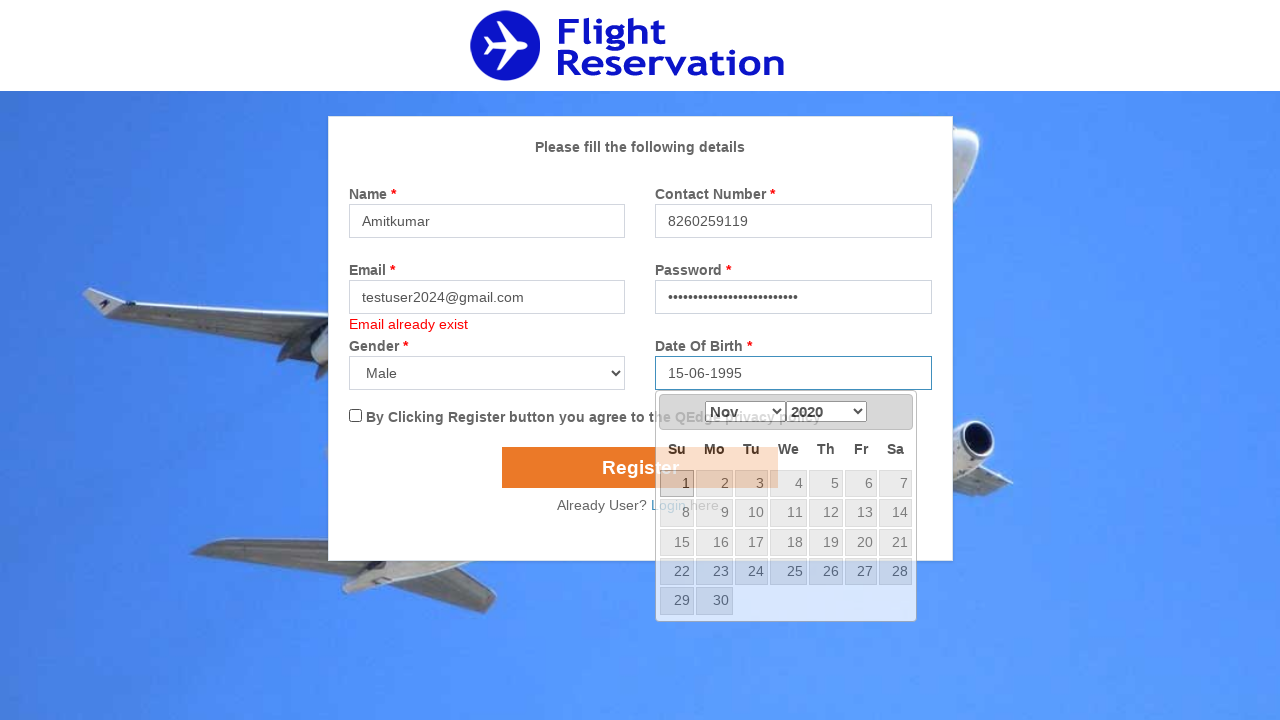

Checked the terms and conditions checkbox at (355, 416) on xpath=//input[@id='flexCheckChecked']
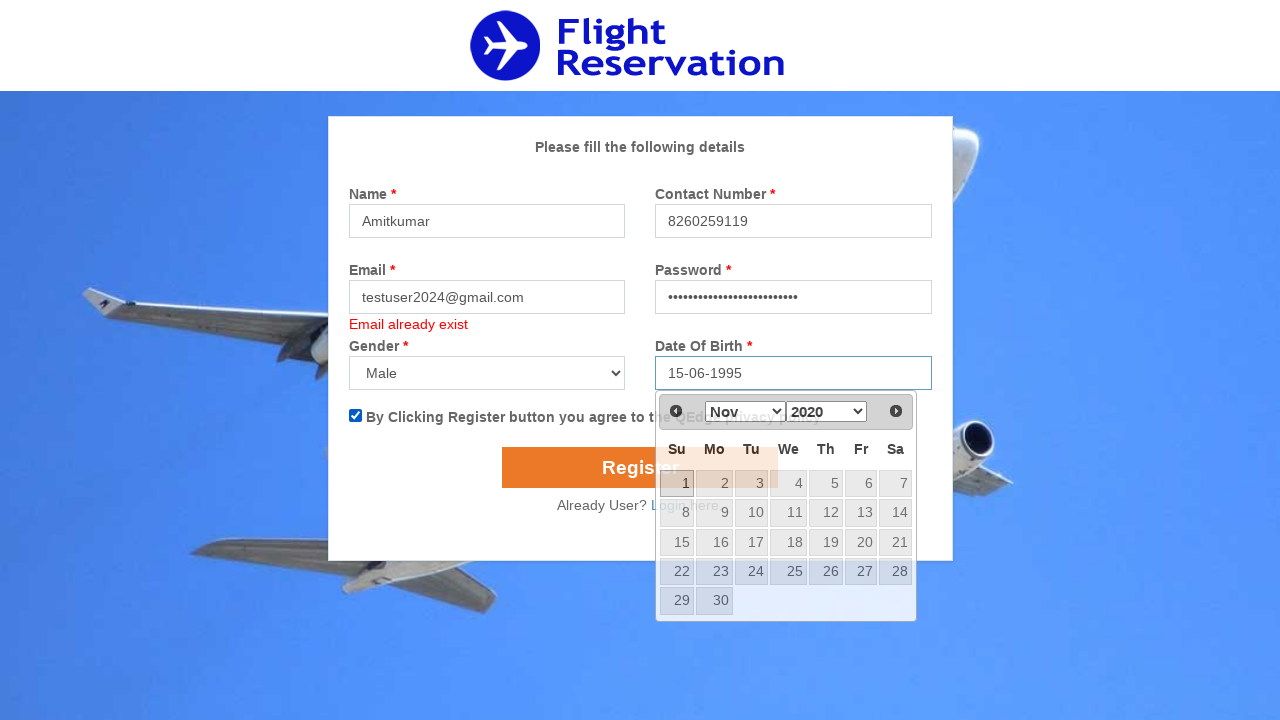

Clicked submit button to register user account at (640, 468) on xpath=//input[@name='submit']
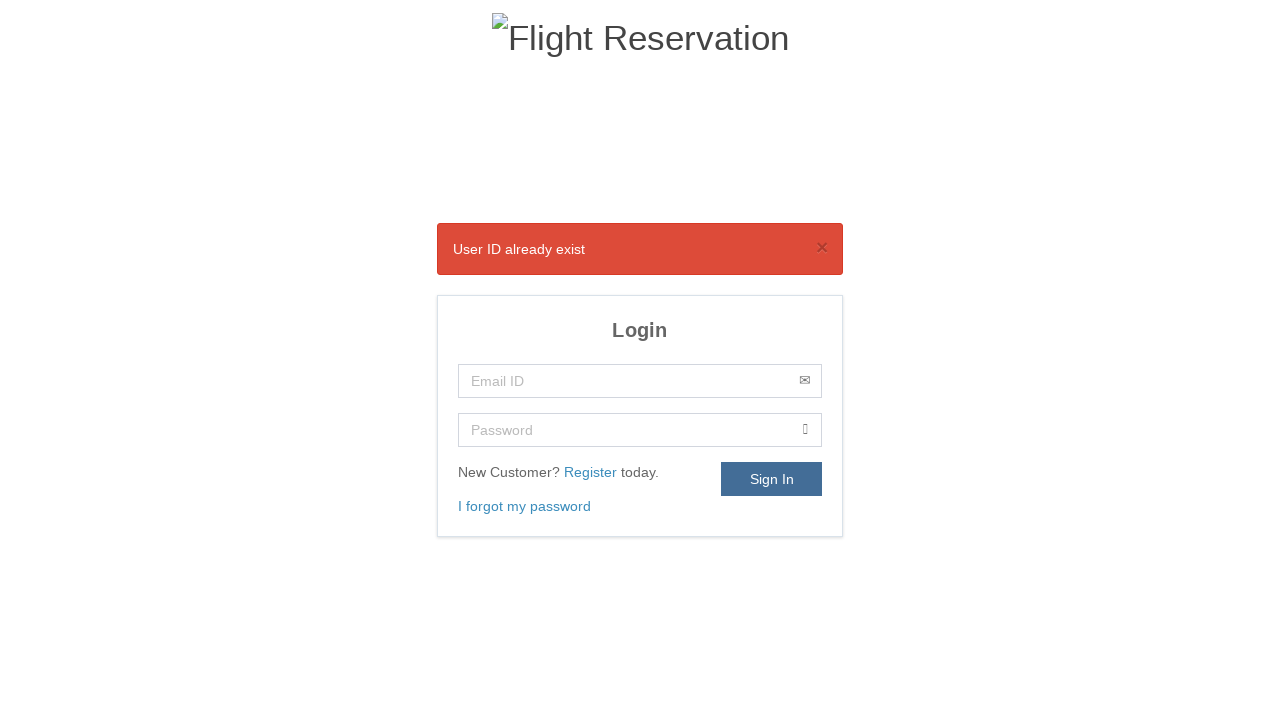

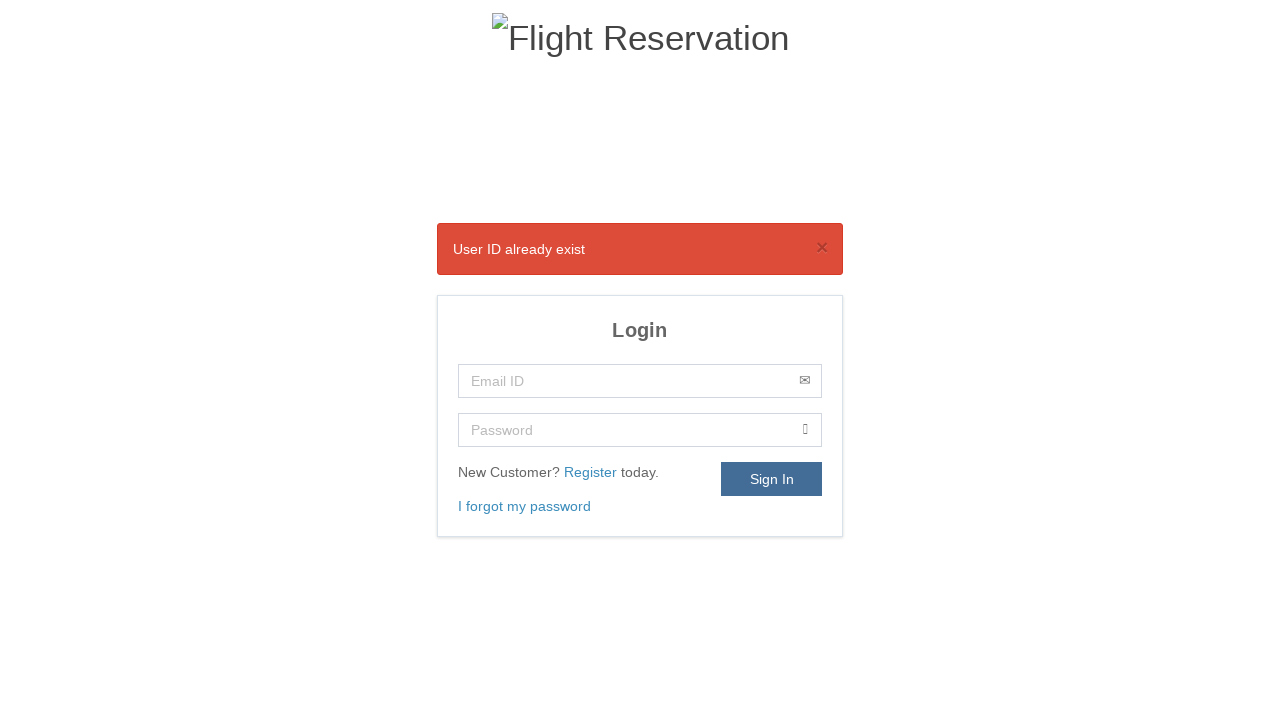